Tests JavaScript confirm dialog by clicking the confirm button and accepting it with OK, then verifying the result

Starting URL: https://the-internet.herokuapp.com/javascript_alerts

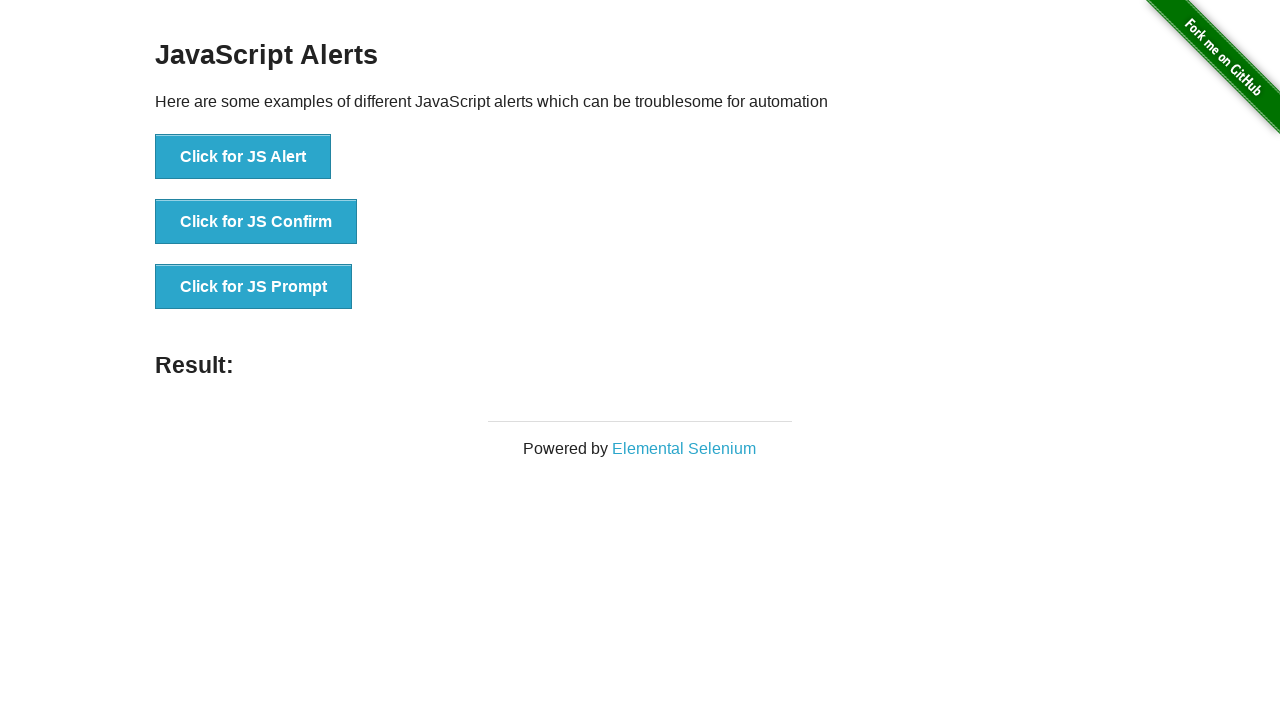

Set up dialog handler to accept confirm dialogs
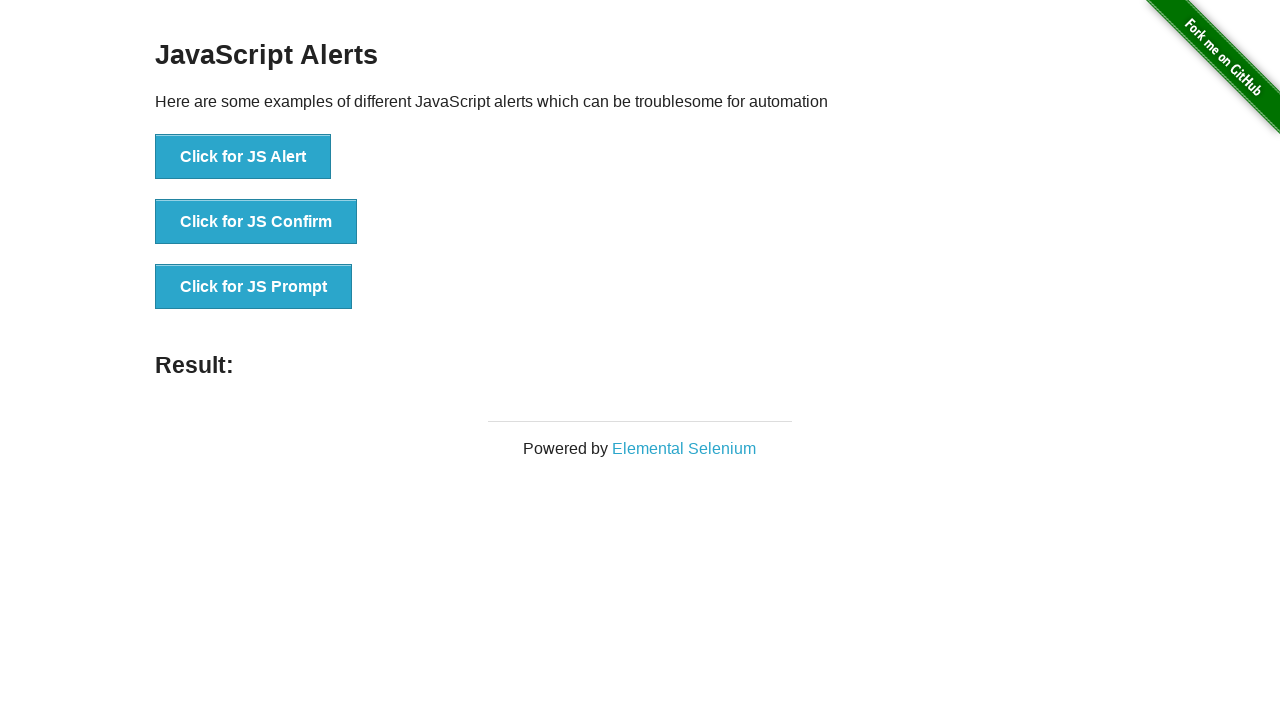

Clicked the JS Confirm button at (256, 222) on xpath=//button[text()='Click for JS Confirm']
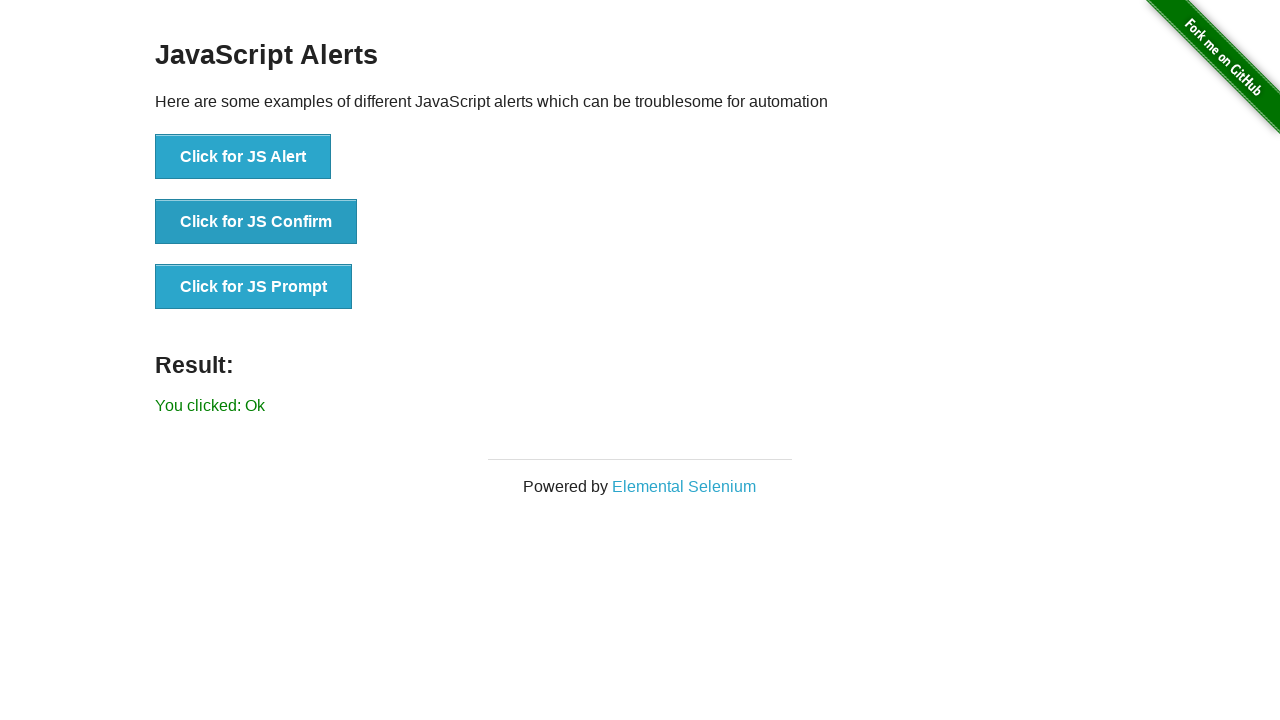

Result message loaded after confirming dialog with OK
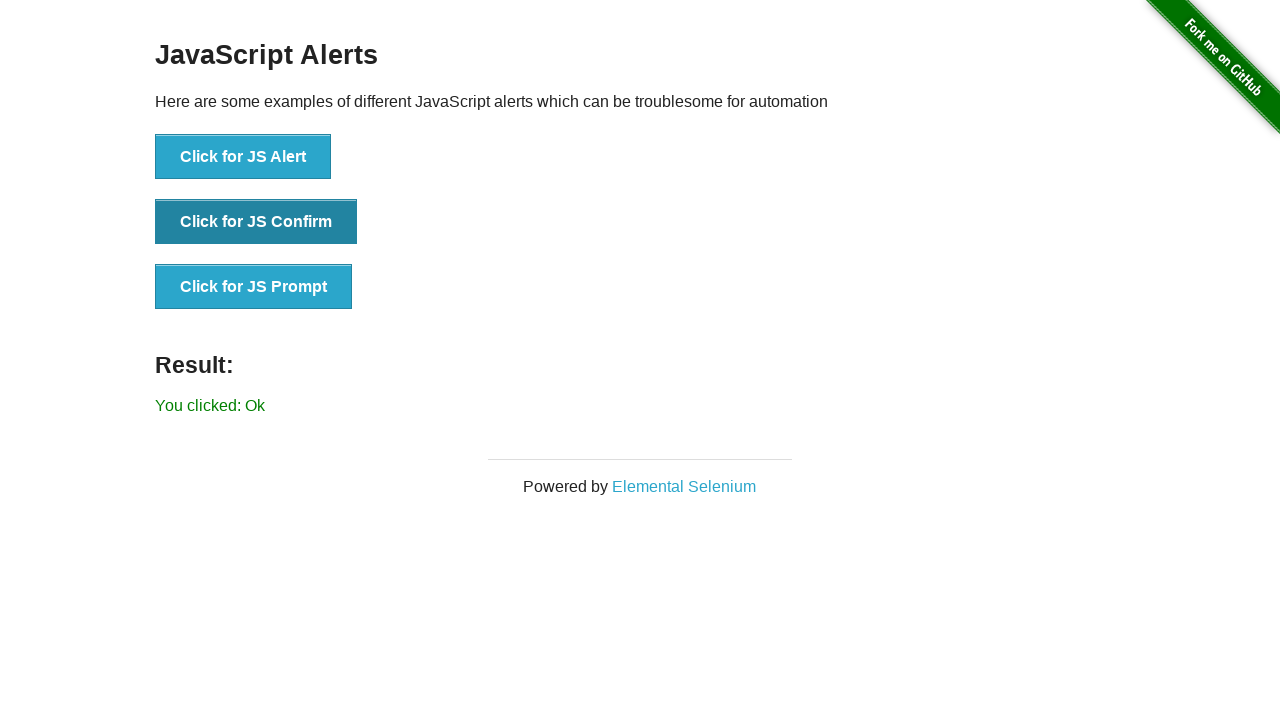

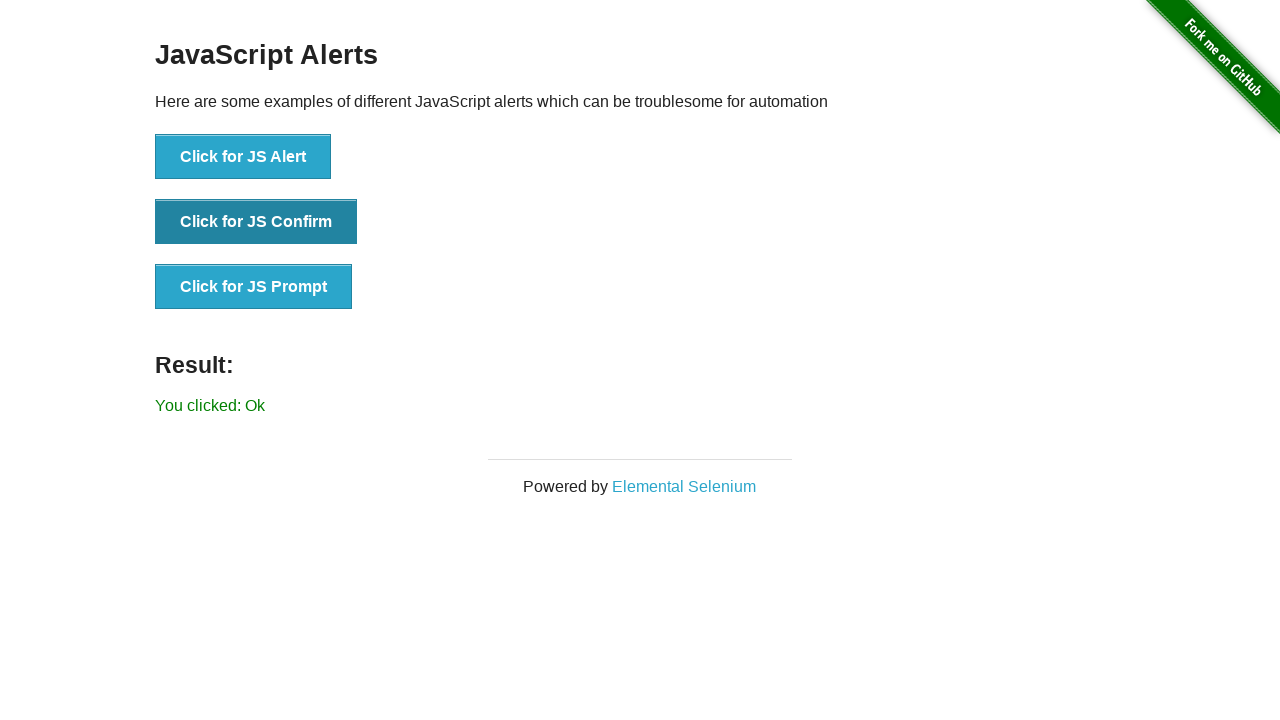